Tests a practice form by filling in email and password fields, checking a checkbox, and submitting the form to verify a success message appears

Starting URL: https://rahulshettyacademy.com/angularpractice/

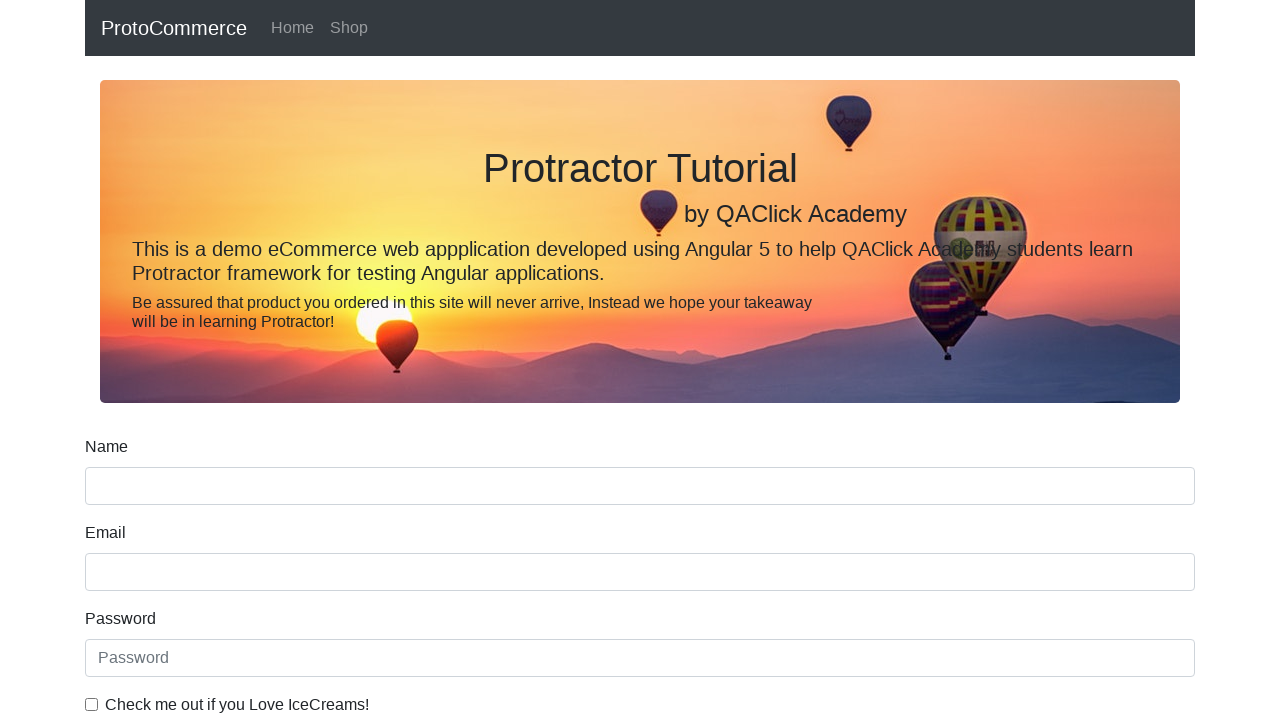

Filled email field with 'hello@gmail.com' on input[name='email']
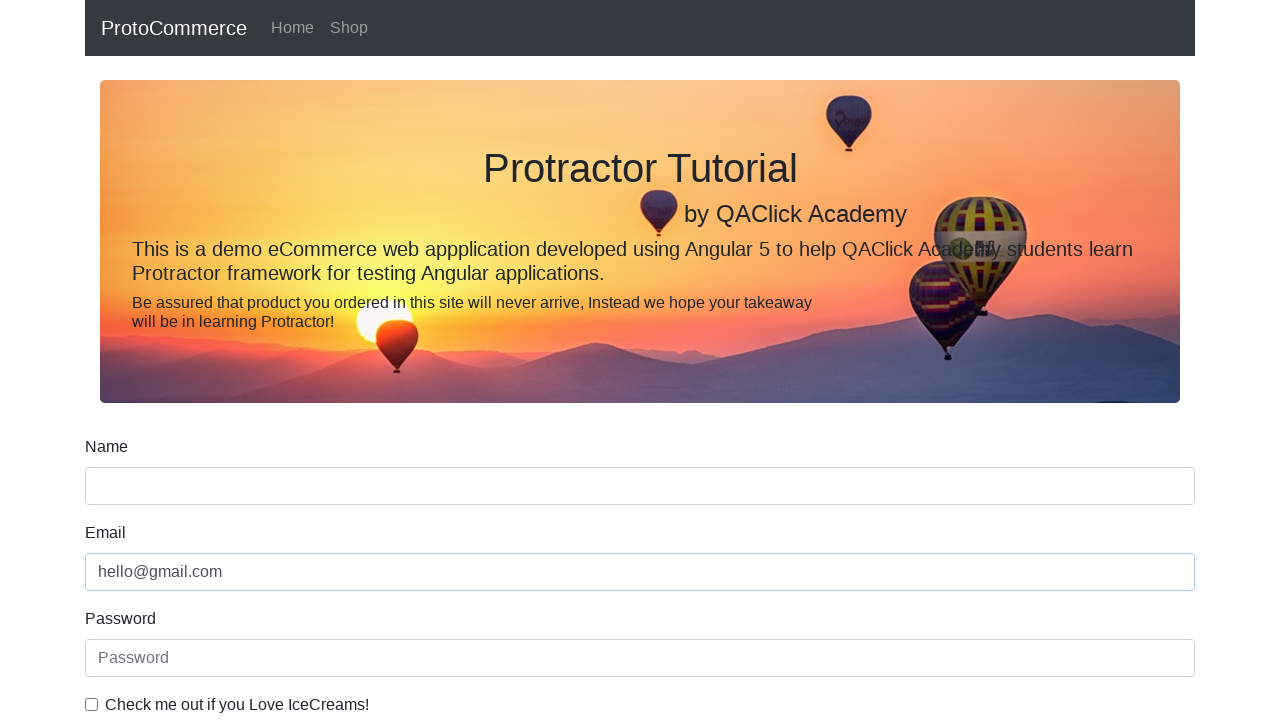

Filled password field with '123456' on #exampleInputPassword1
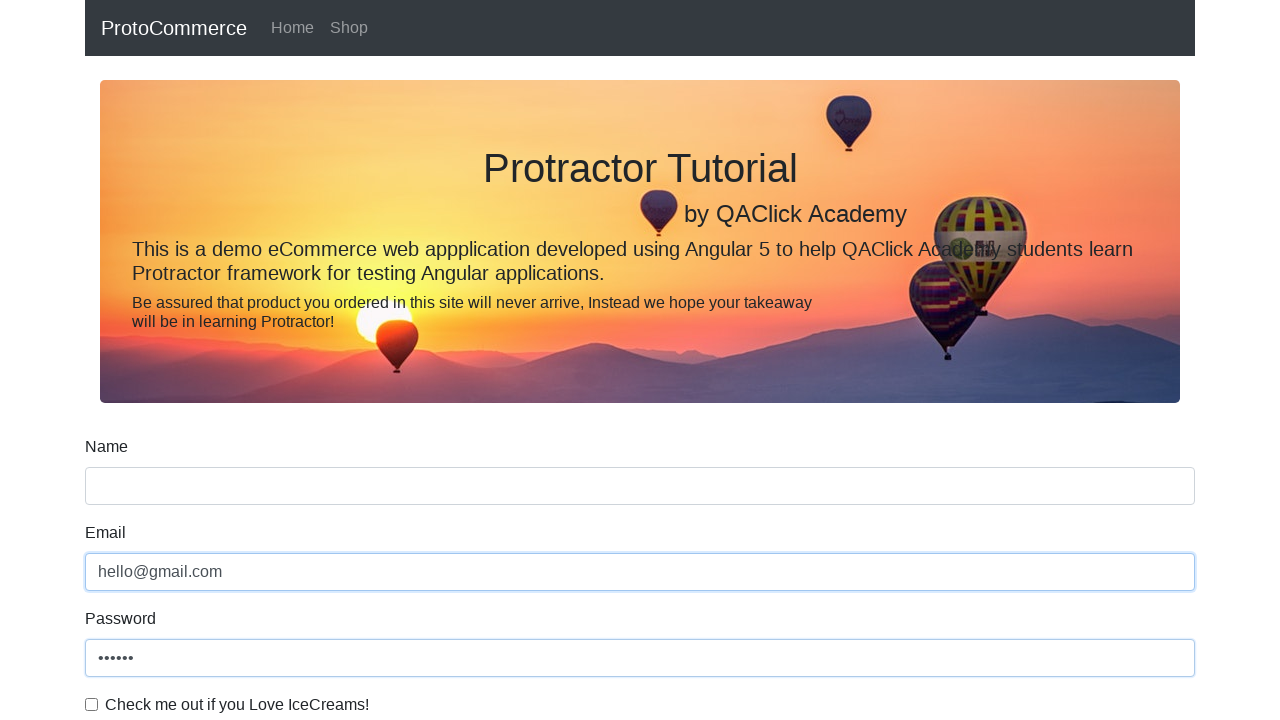

Checked the example checkbox at (92, 704) on #exampleCheck1
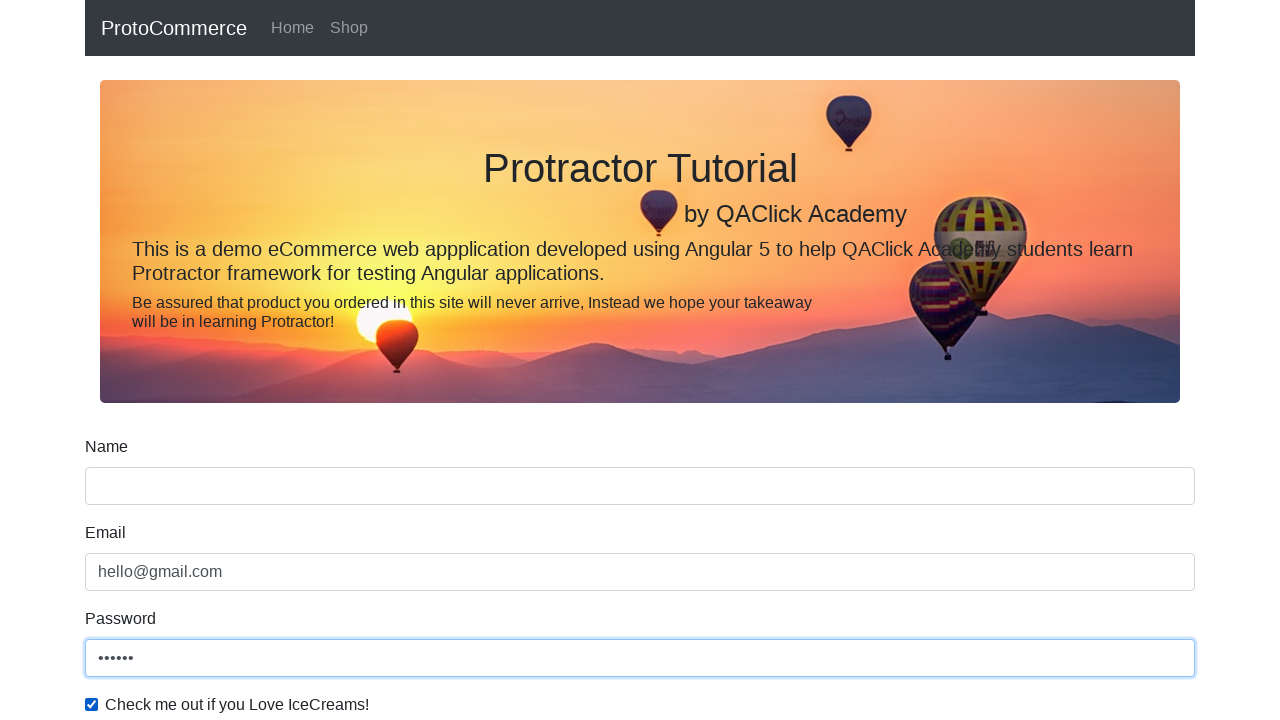

Clicked the form submit button at (123, 491) on input[type='submit']
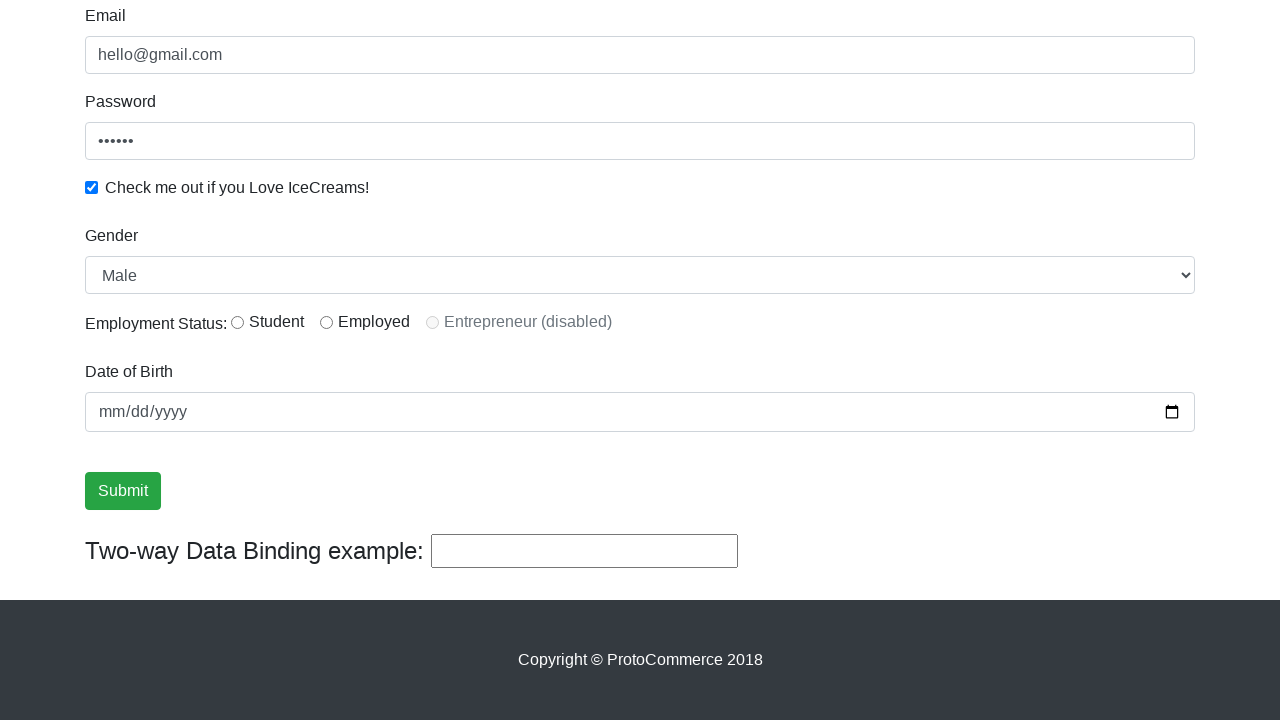

Success message appeared after form submission
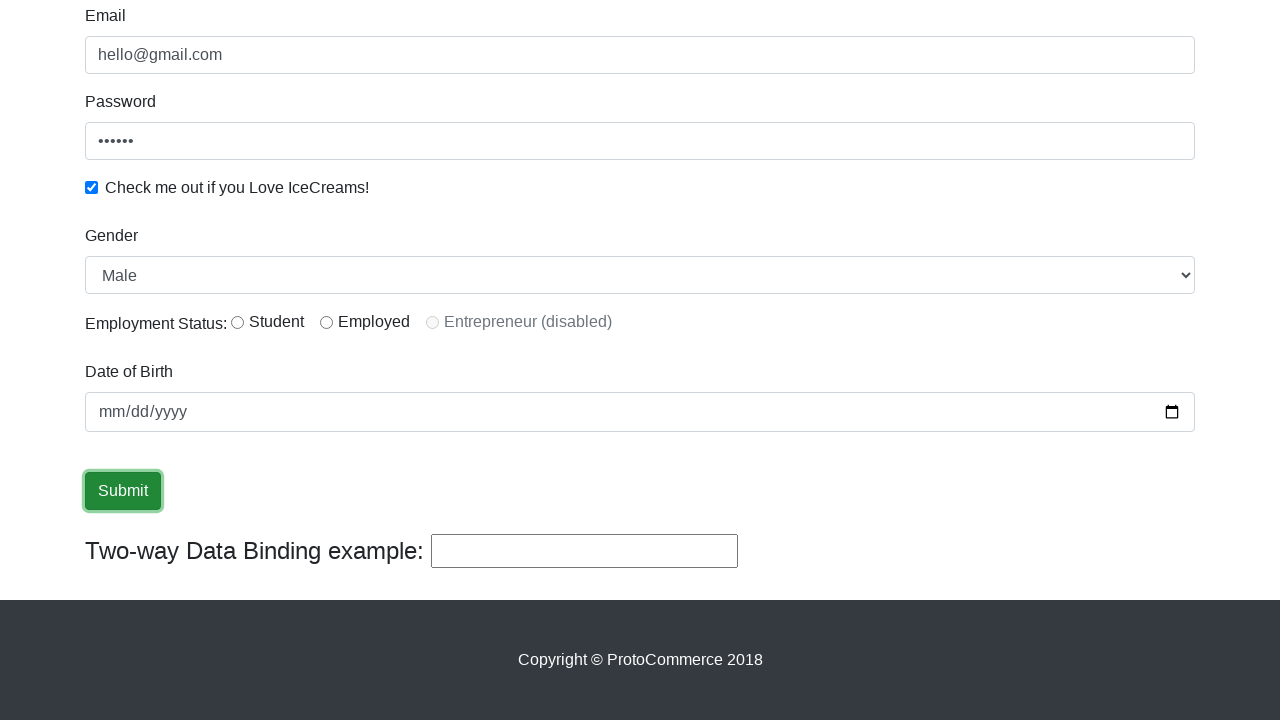

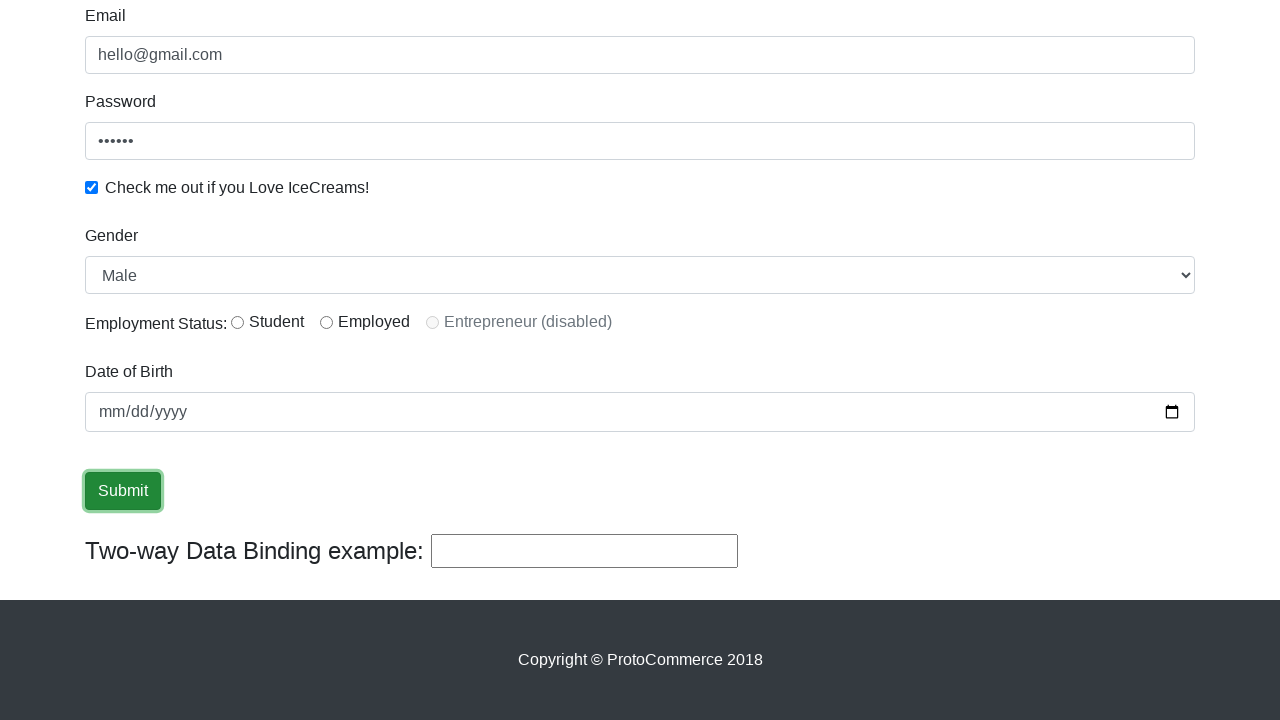